Finds and clicks a hidden link using a calculated value, then fills out a registration form with personal information and submits it

Starting URL: http://suninjuly.github.io/find_link_text

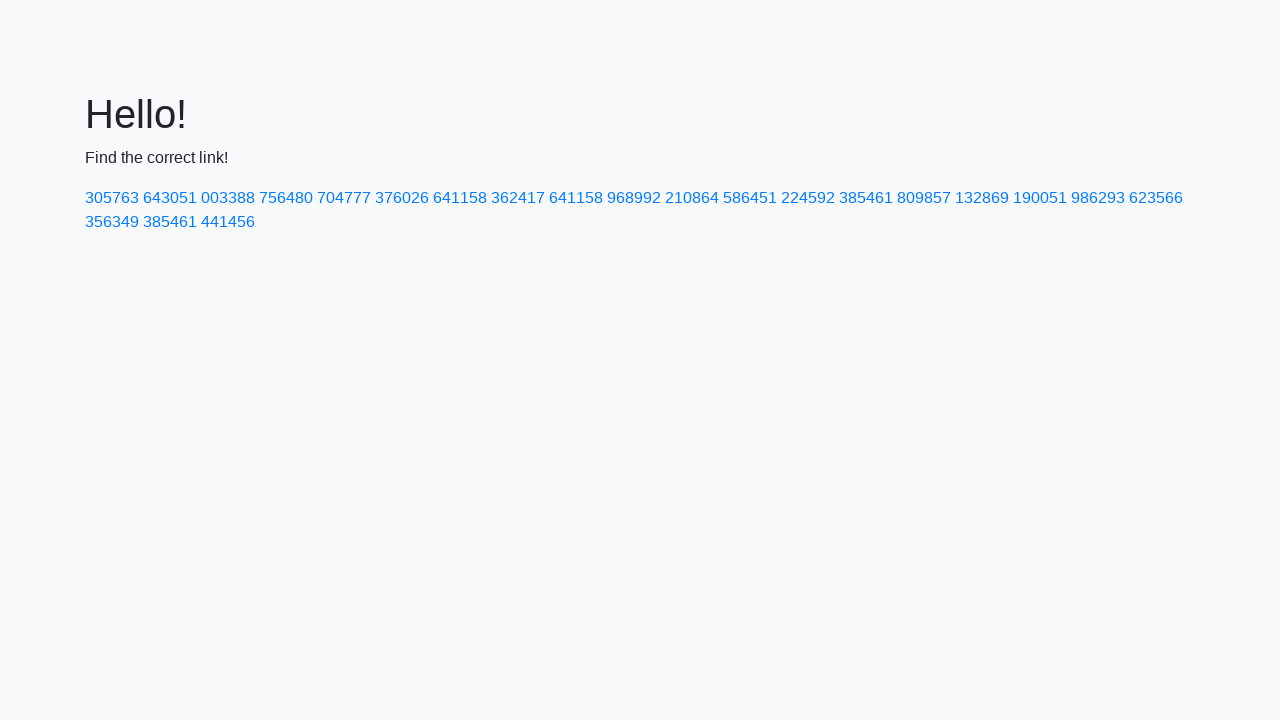

Clicked hidden link with calculated value 224592 at (808, 198) on a:has-text("224592")
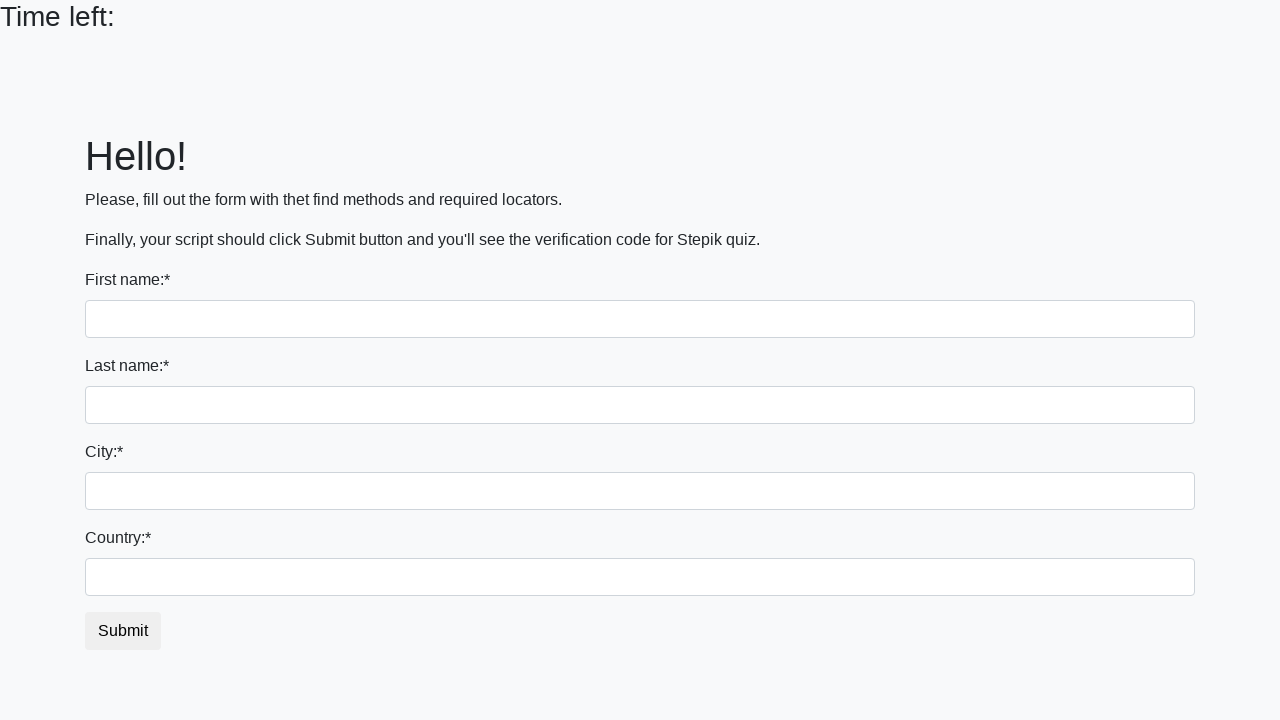

Filled first name field with 'Ivan' on input:first-of-type
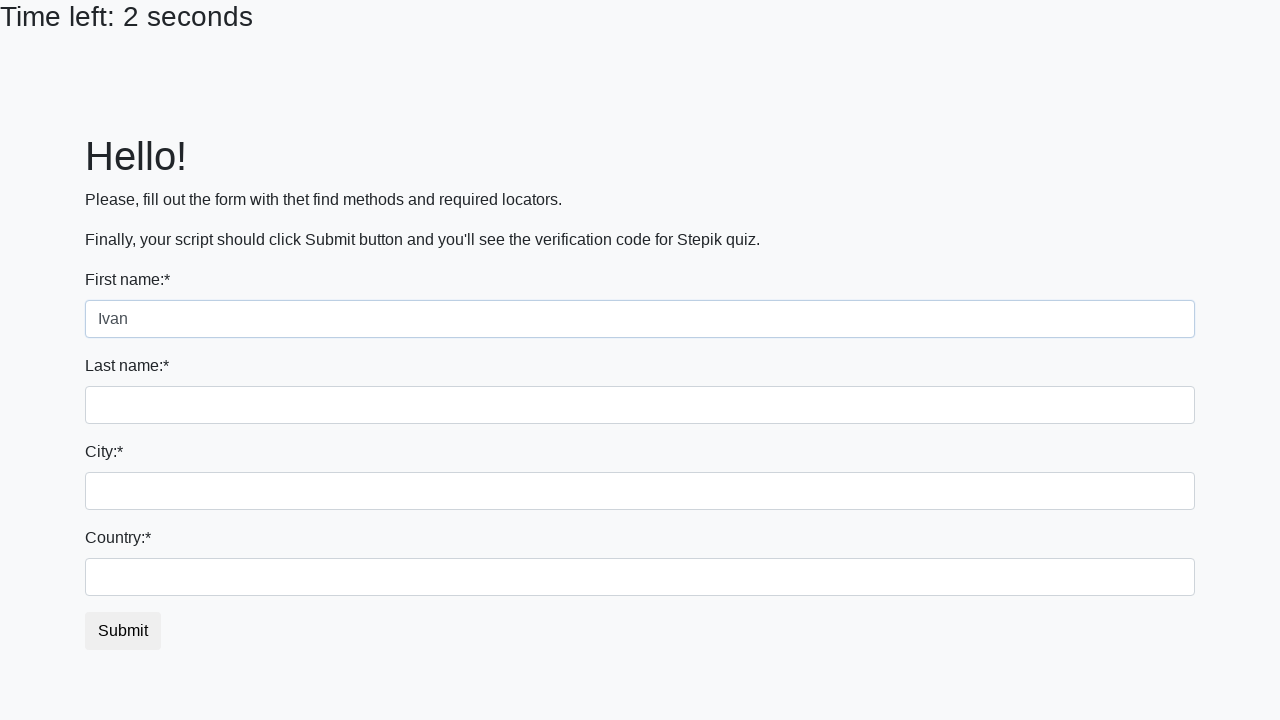

Filled last name field with 'Ivanov' on input[name="last_name"]
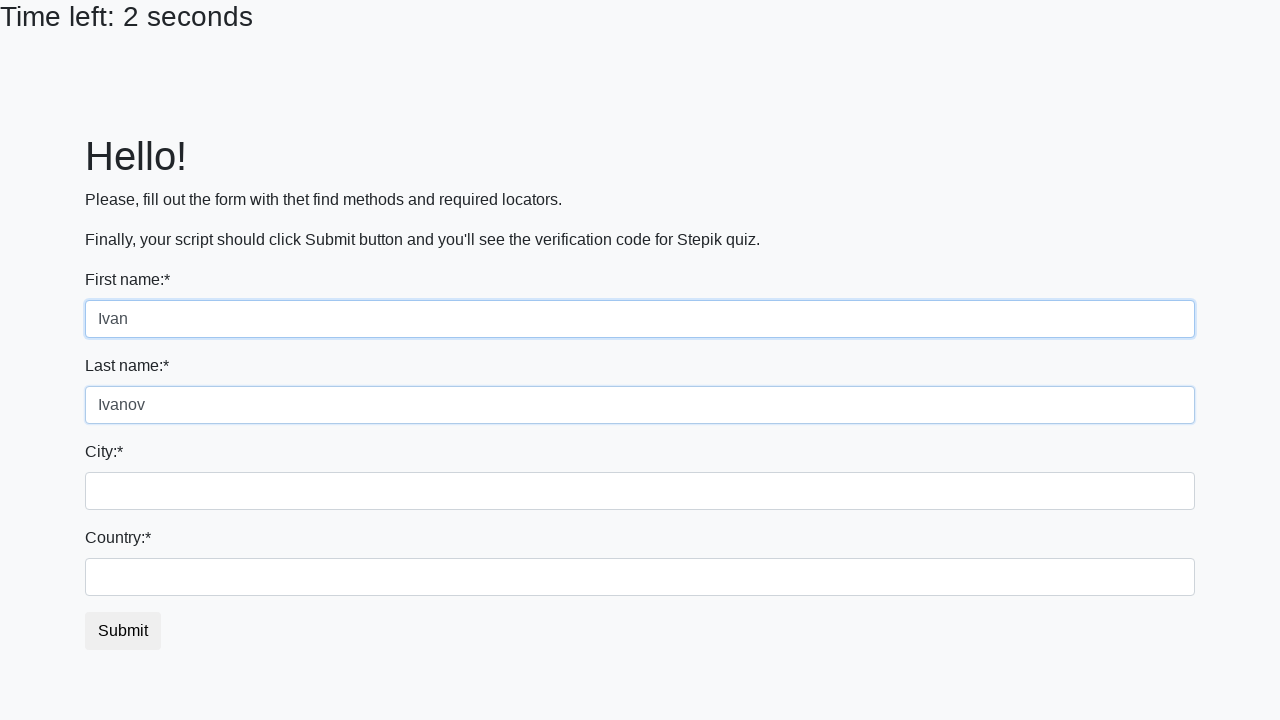

Filled city field with 'Moscow' on .city
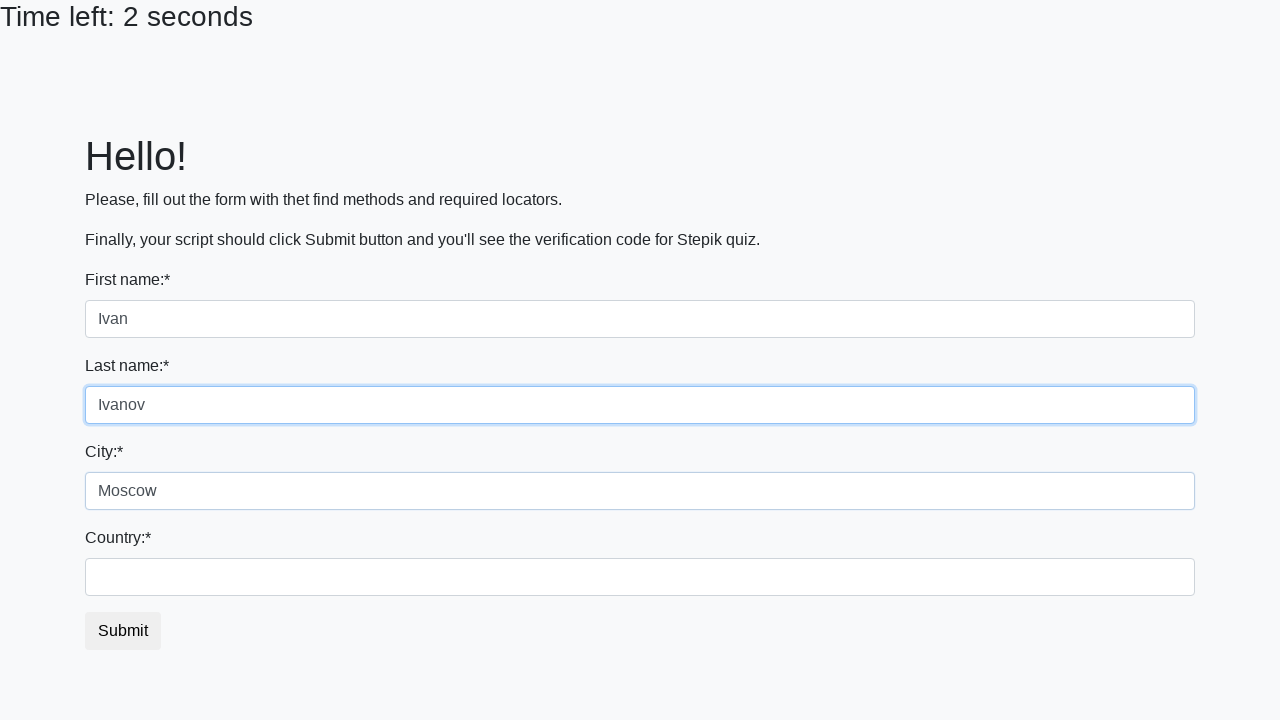

Filled country field with 'Russia' on #country
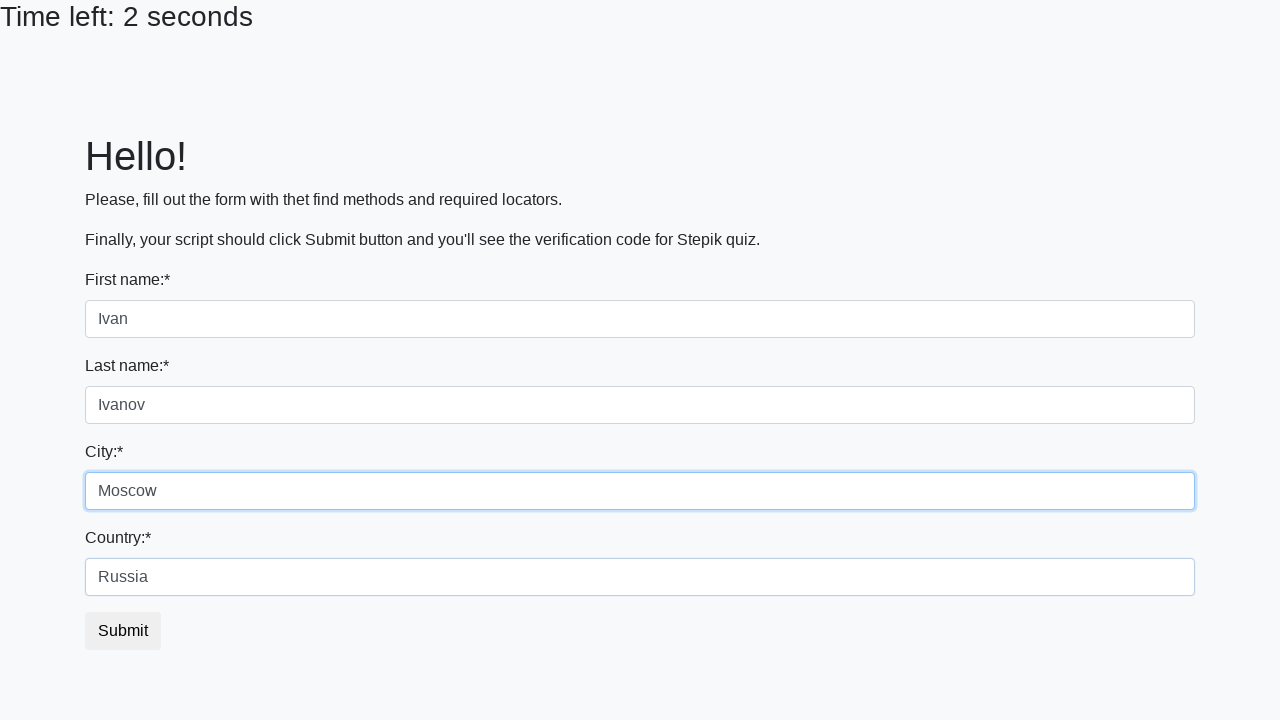

Submitted registration form at (123, 631) on button.btn
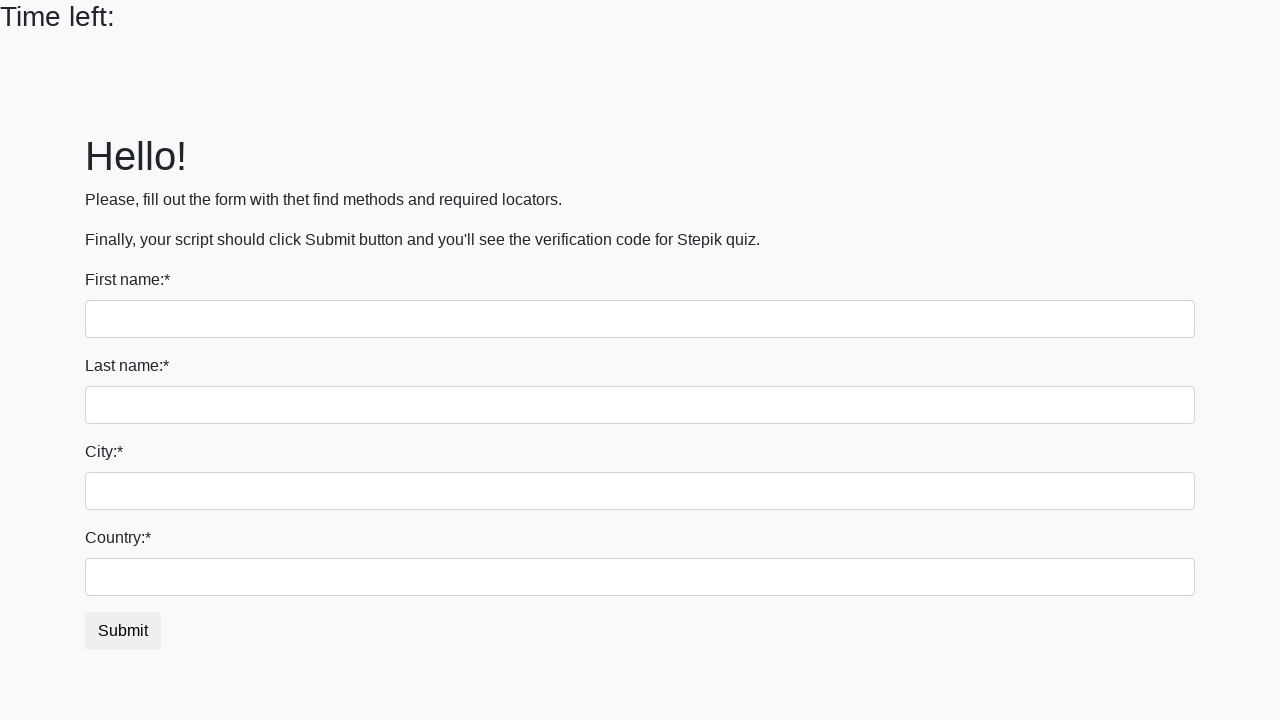

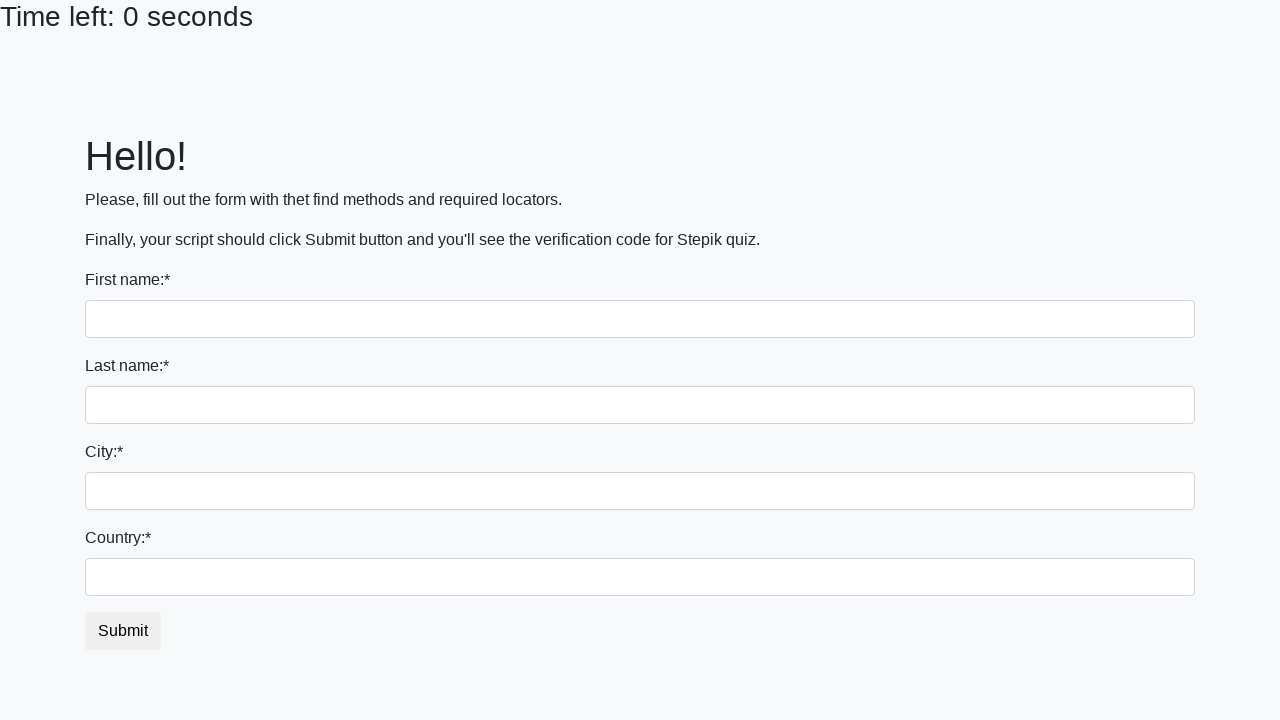